Tests the search functionality on python.org by entering a search query "django" and submitting the search form

Starting URL: https://python.org

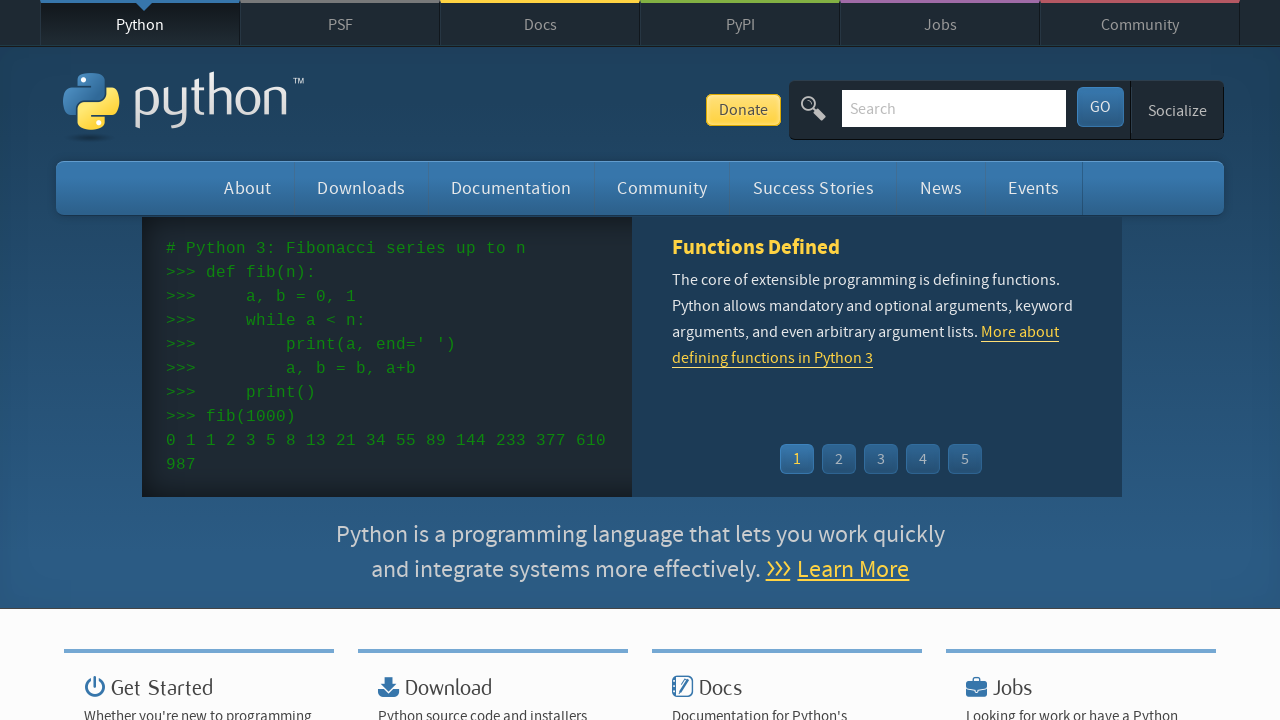

Filled search field with 'django' on #id-search-field
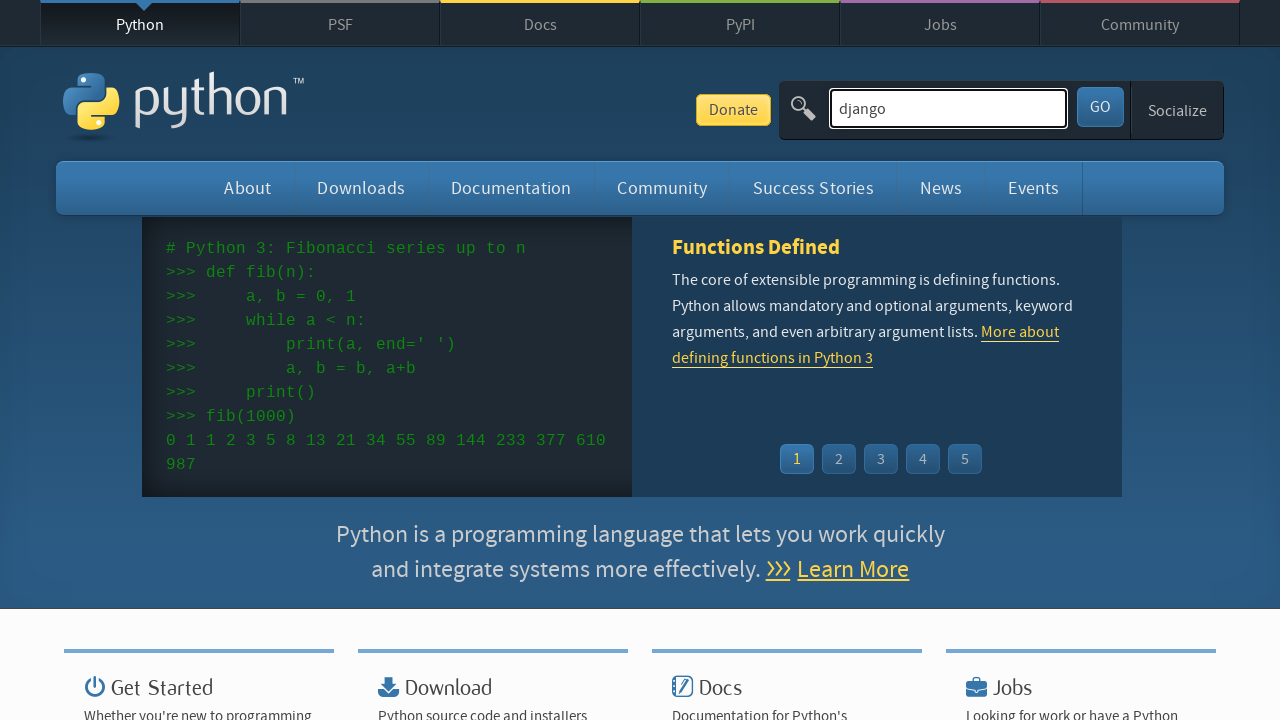

Clicked submit button to search at (1100, 107) on #submit
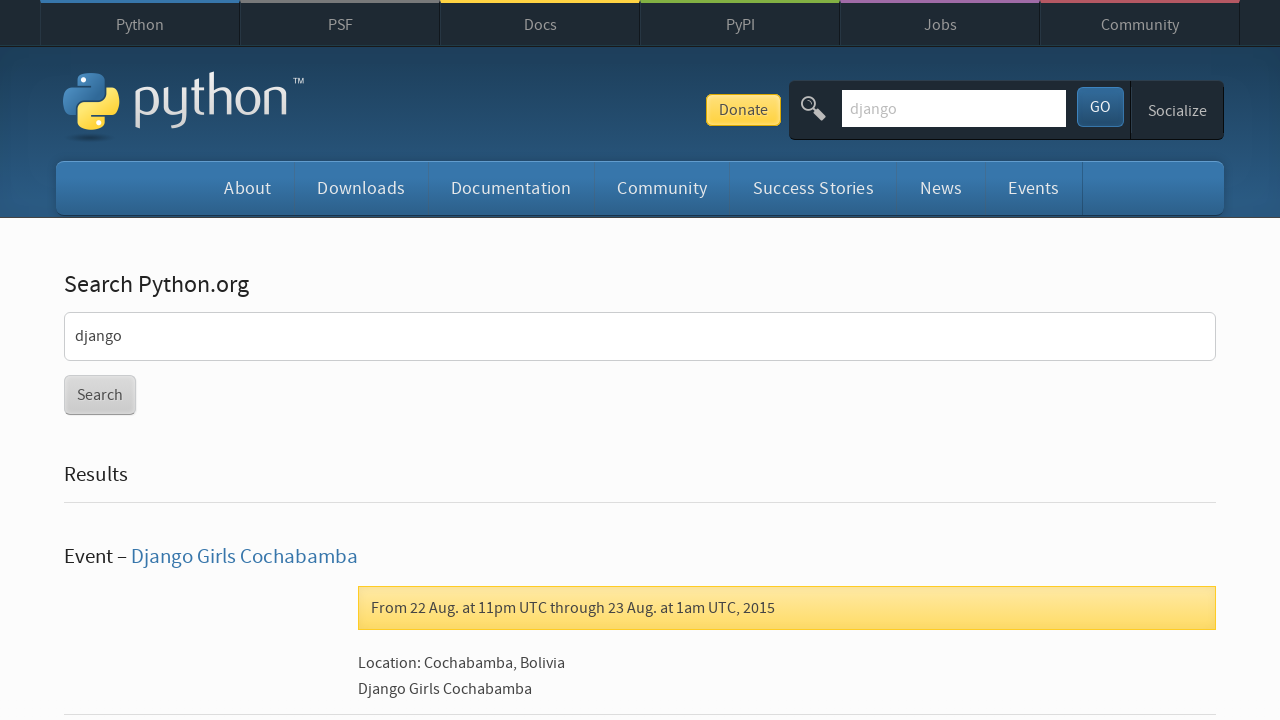

Search results page loaded
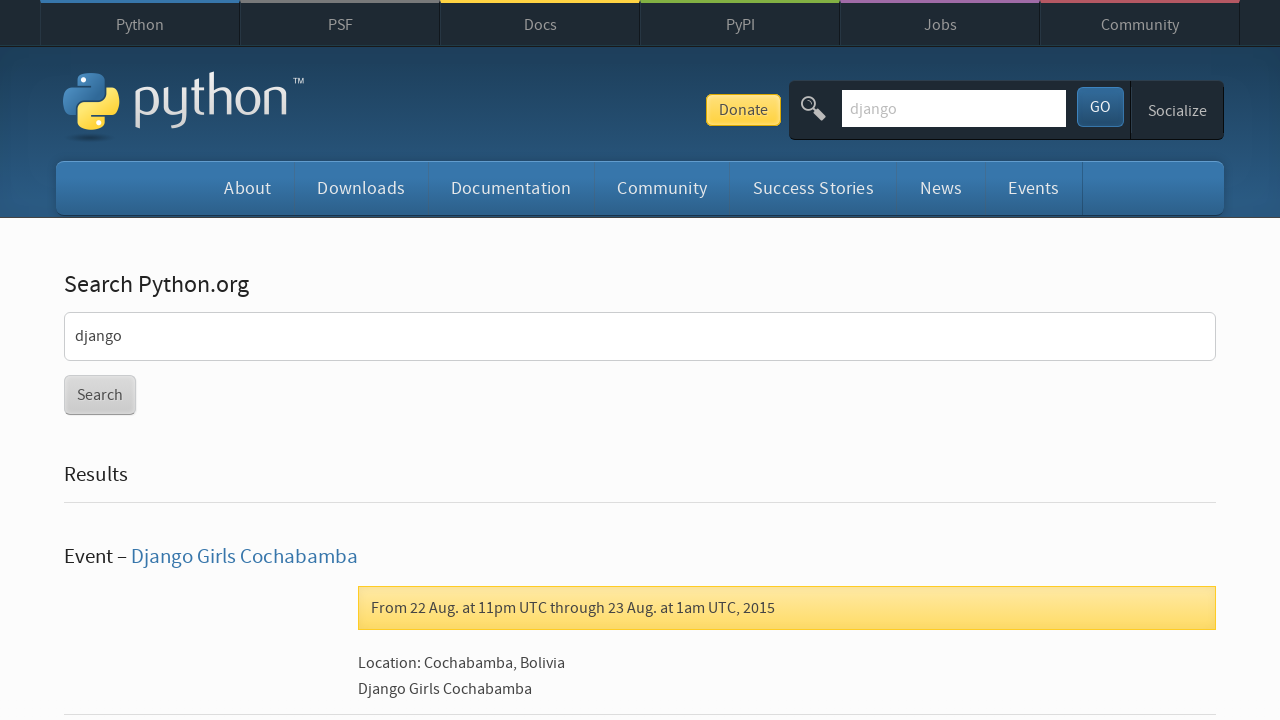

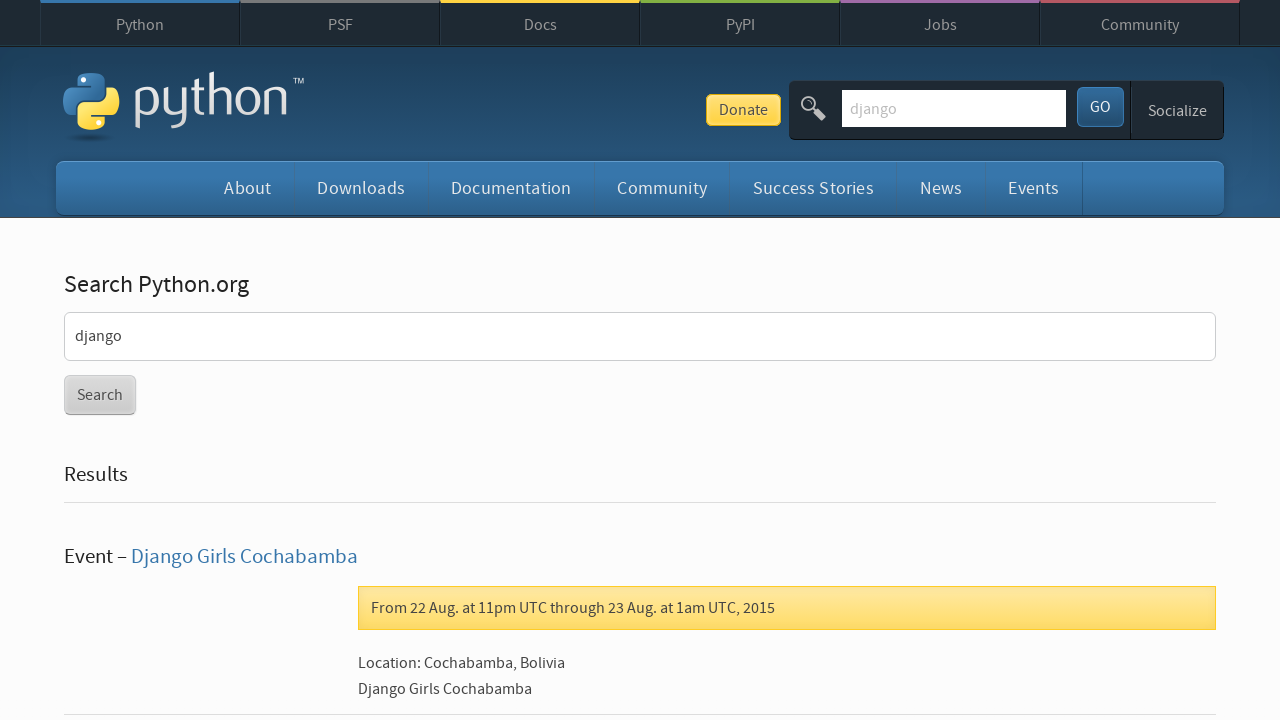